Navigates to the Playwright Python documentation site and clicks on the Docs link to access the documentation page

Starting URL: https://playwright.dev/python/

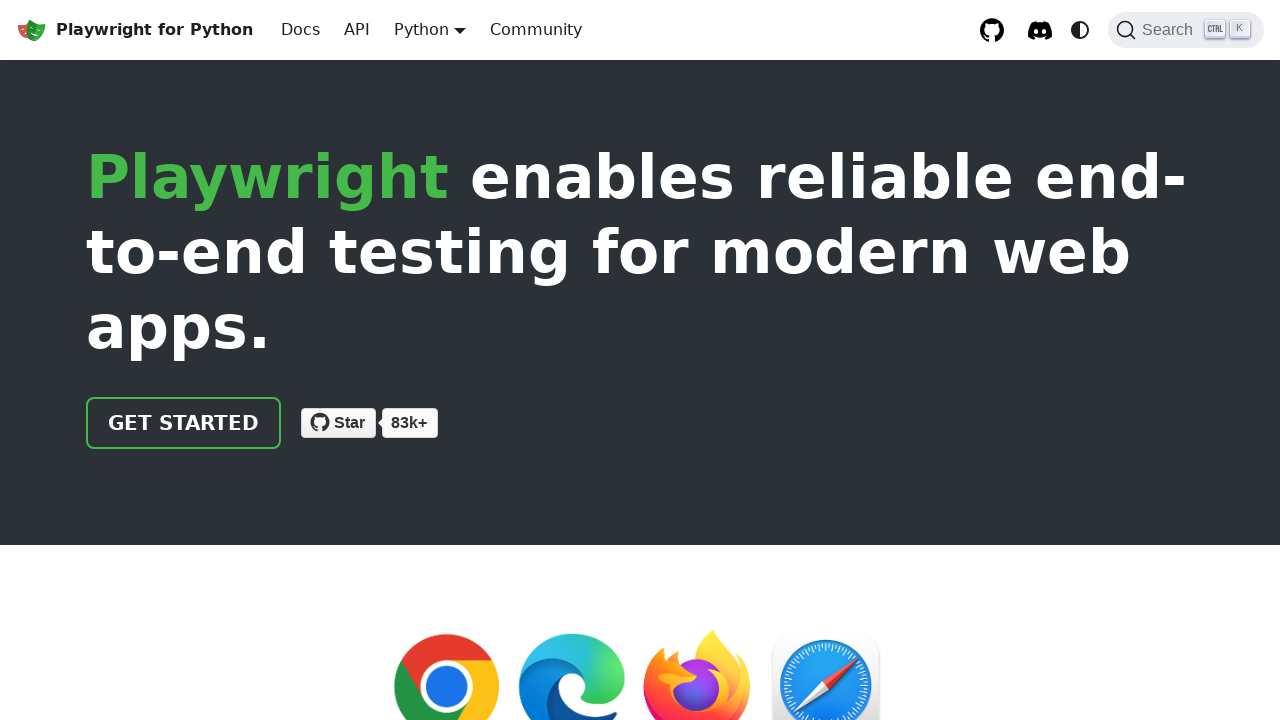

Clicked on the Docs link at (300, 30) on internal:role=link[name="Docs"i]
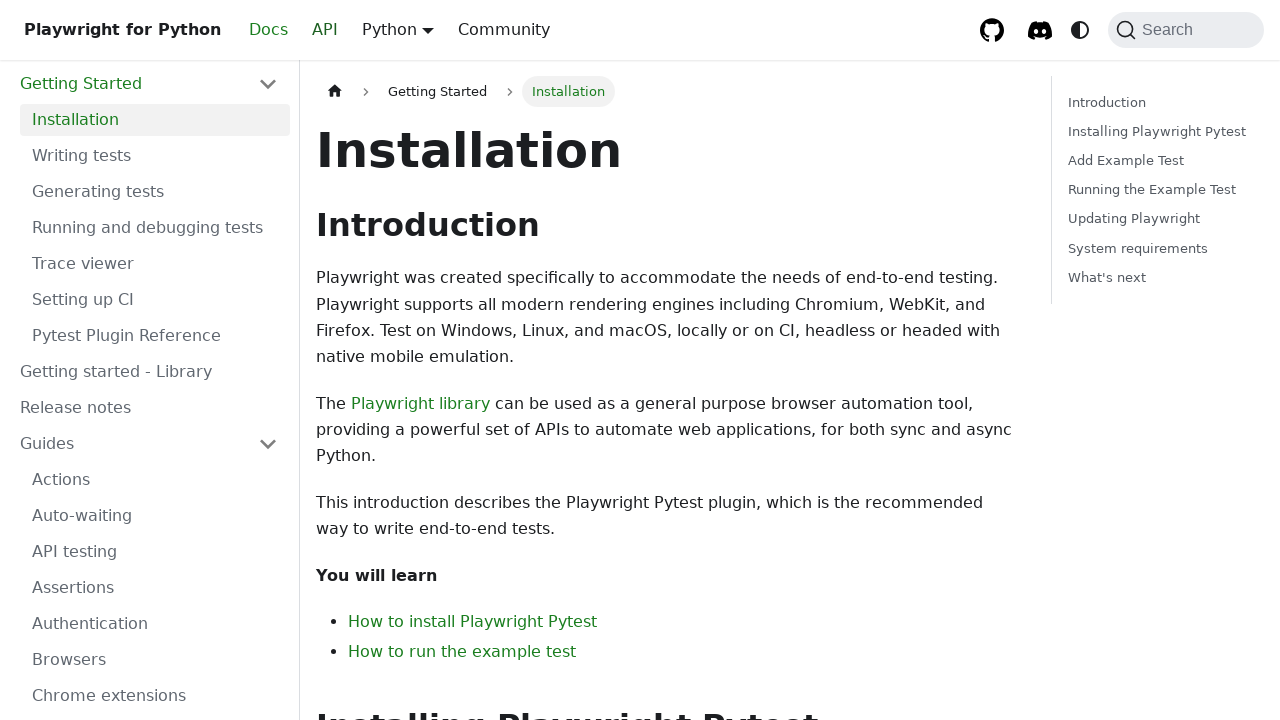

Waited for page load to complete
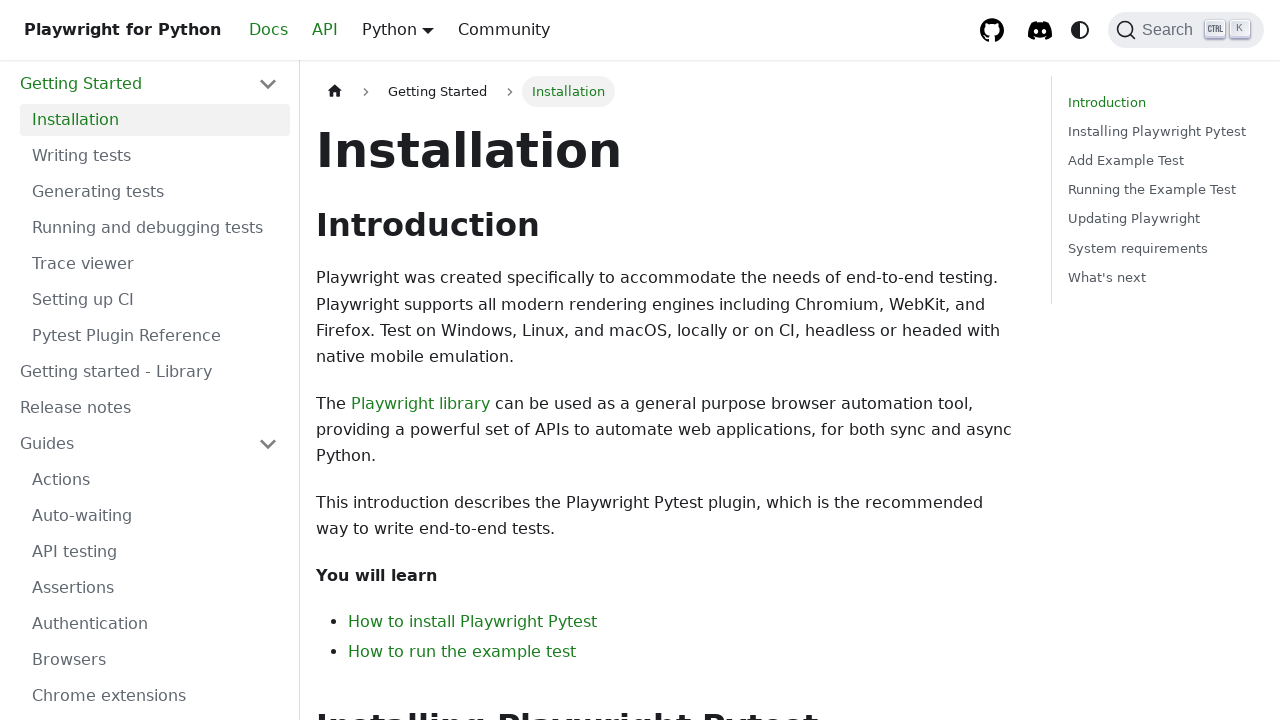

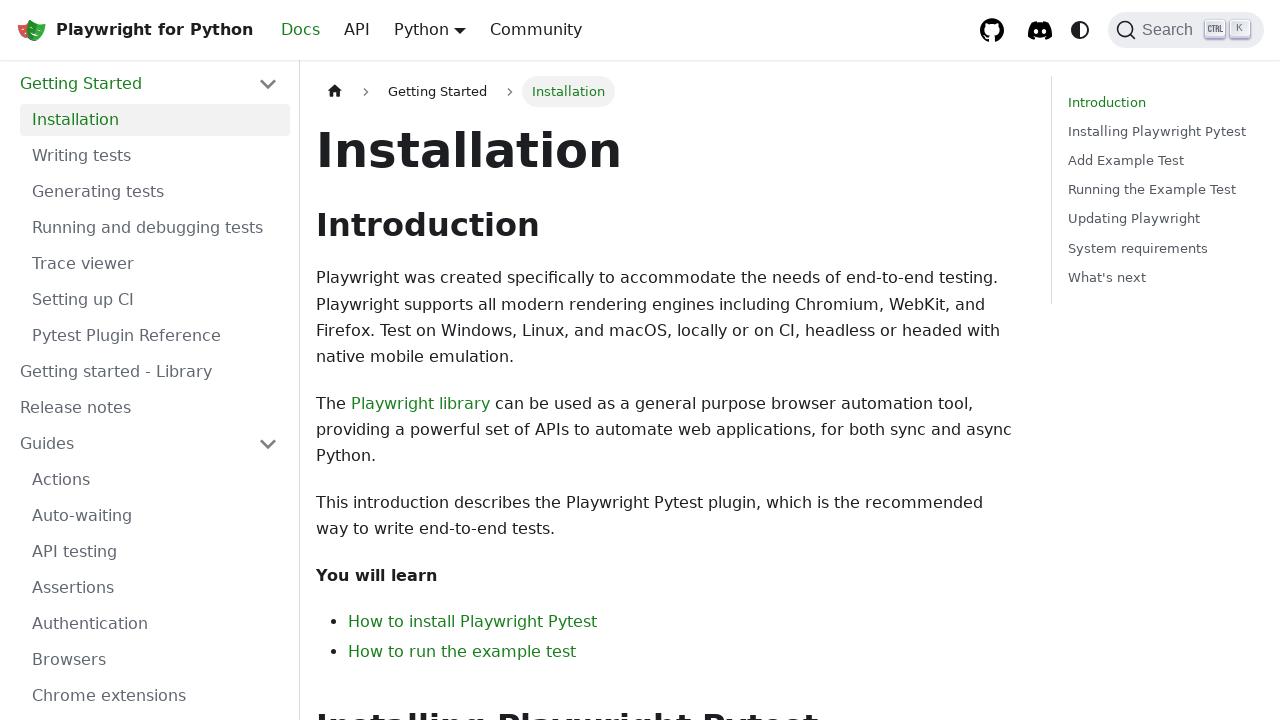